Navigates to a Chinese news article page and waits for it to load completely

Starting URL: https://3w.huanqiu.com/a/6b1c64/7N5nhVyjRkI?agt=20&tt_group_id=6696537495833674244

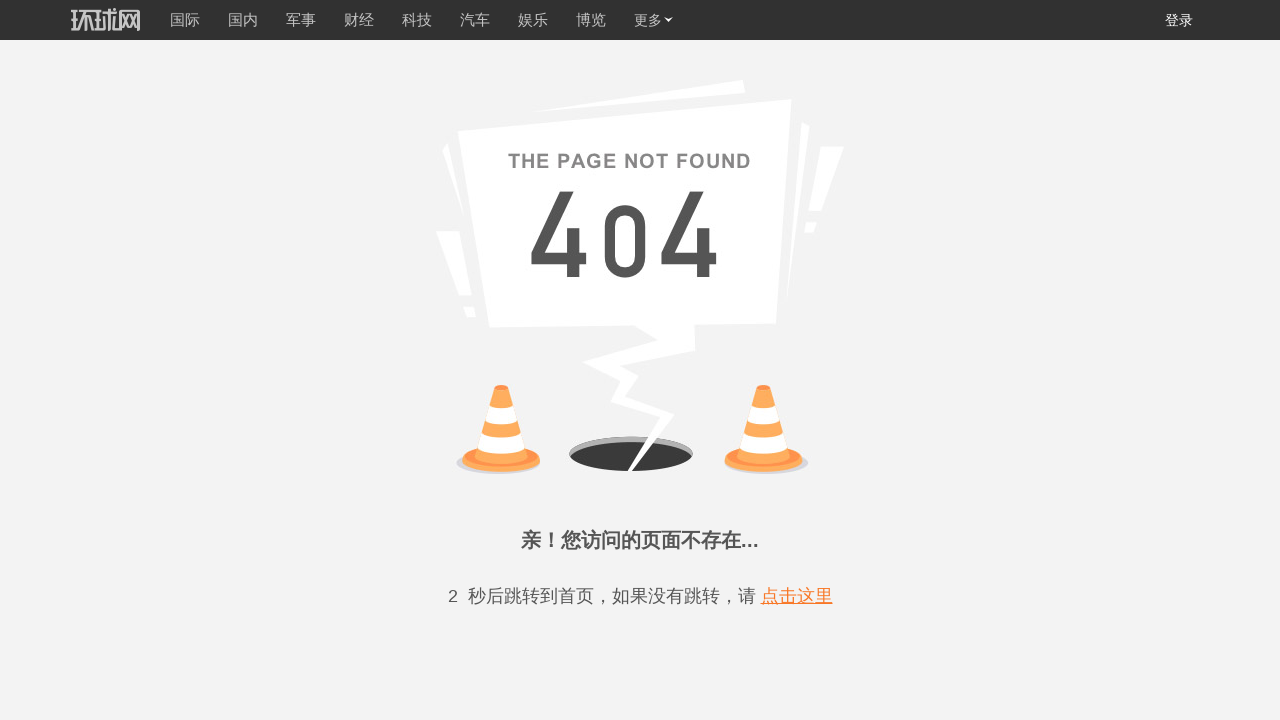

Waited for page to reach network idle state - Chinese news article page fully loaded
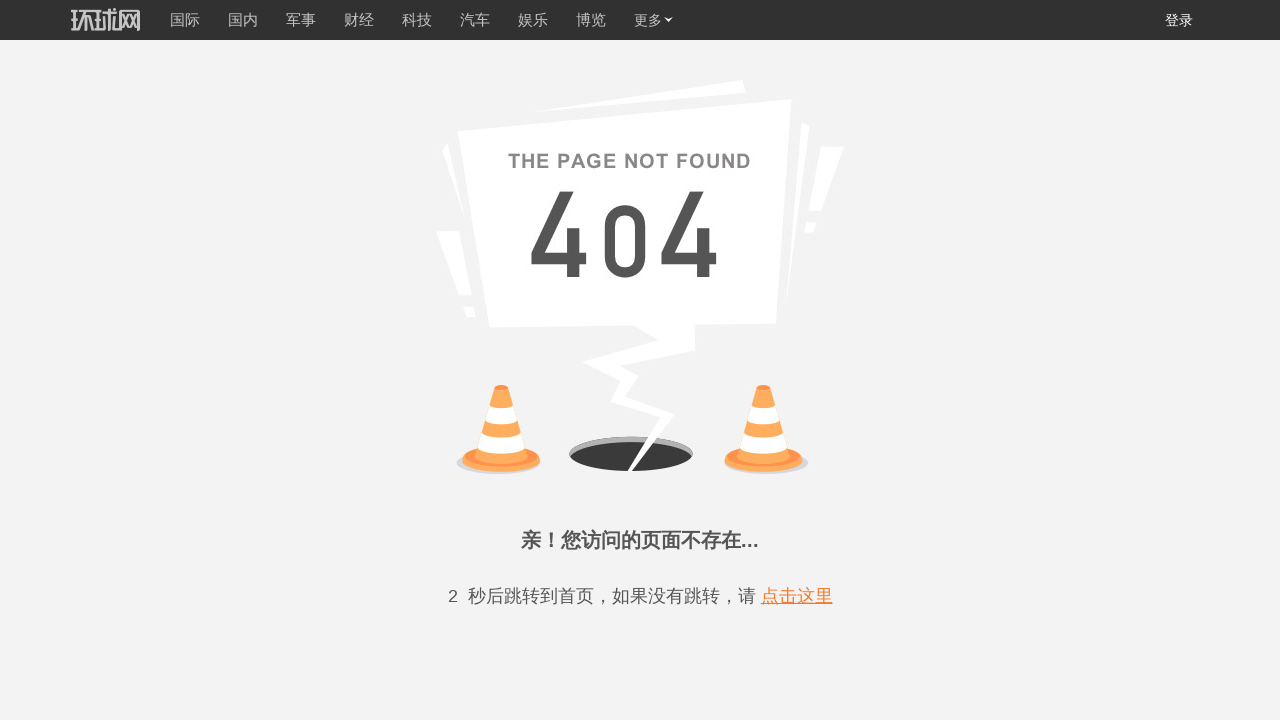

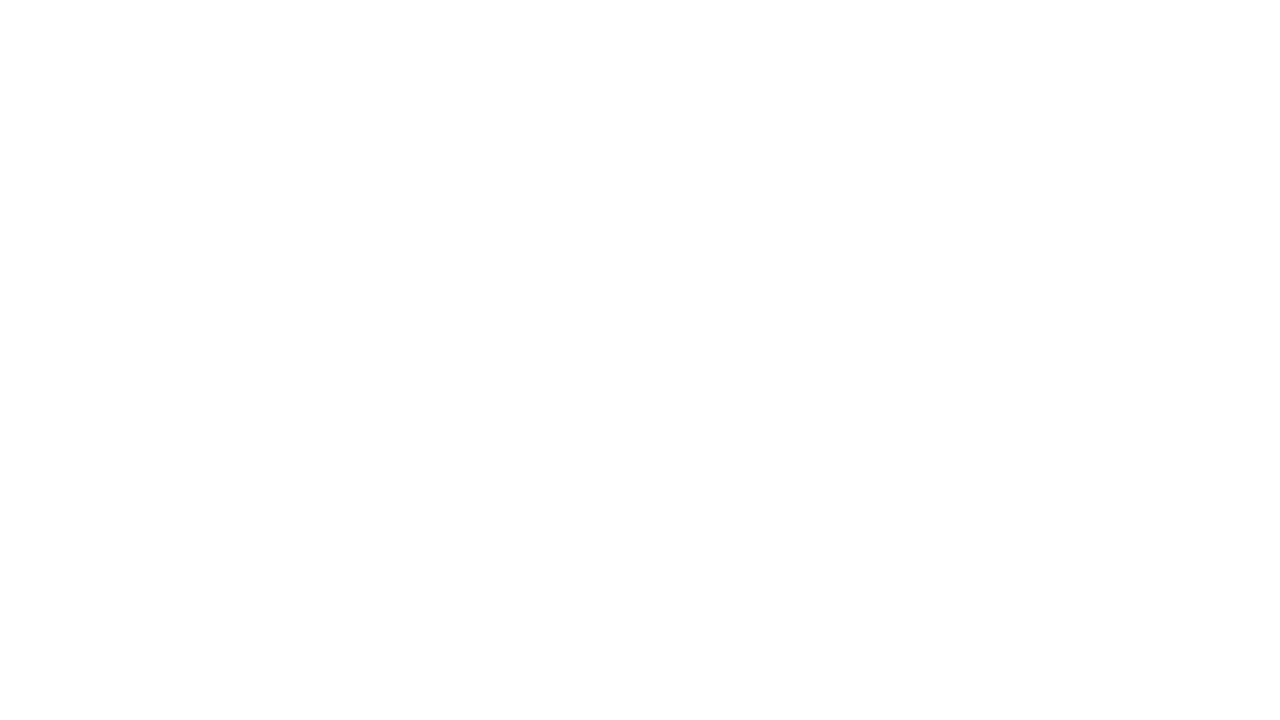